Tests nested menu navigation by hovering over Main Item 2, then its submenu "SUB SUB LIST", and finally hovering to "Sub Sub Item 2" to verify the multi-level menu interaction works correctly.

Starting URL: https://demoqa.com/menu#

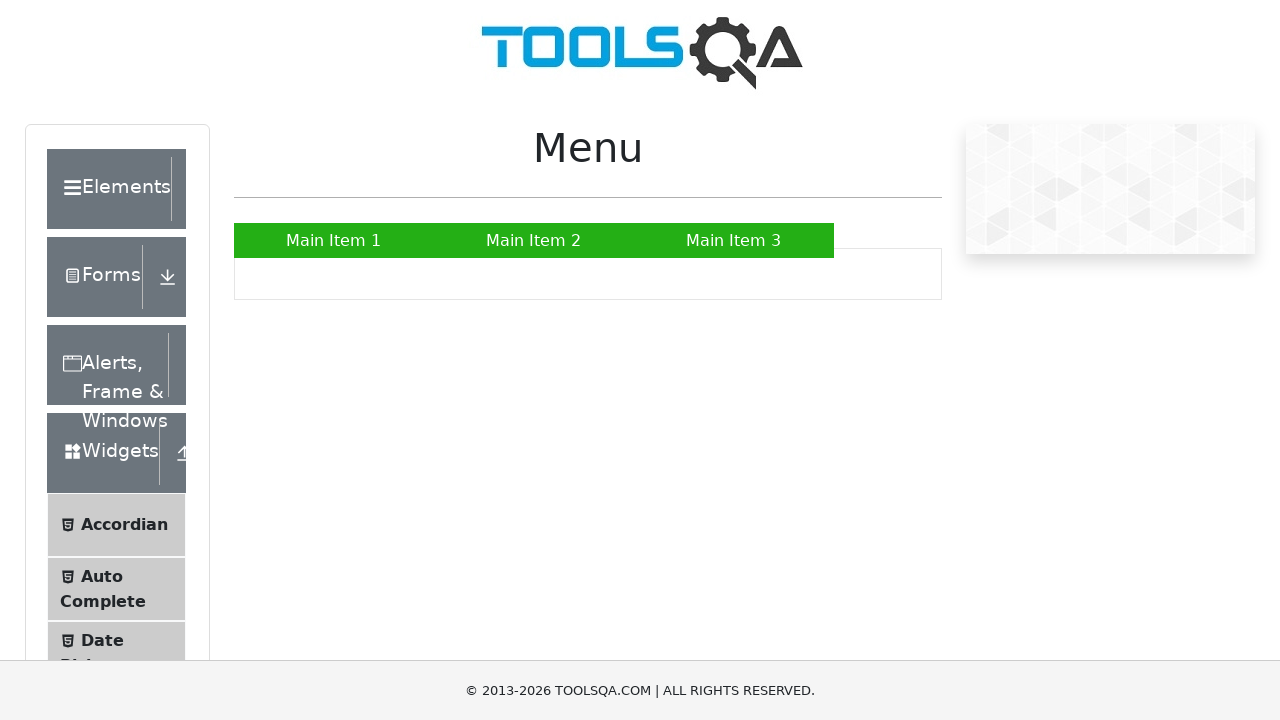

Hovered over Main Item 2 to reveal submenu at (534, 240) on xpath=//a[text() = 'Main Item 2']
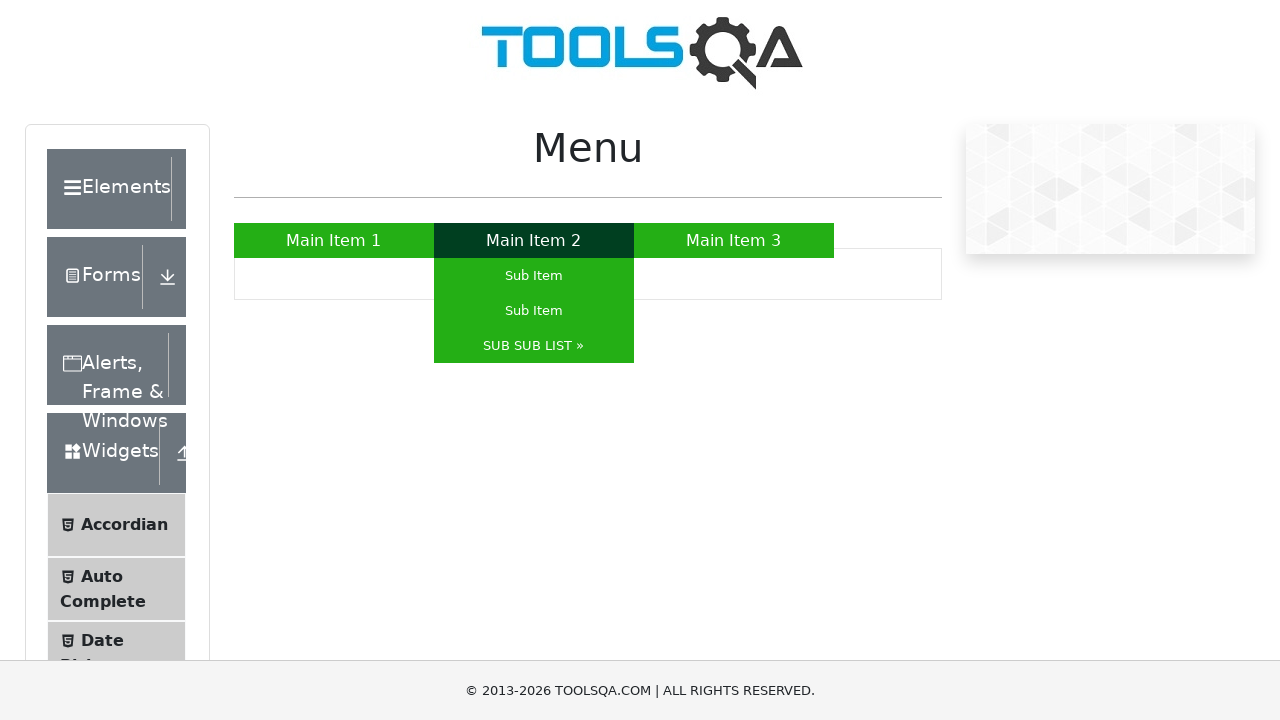

Hovered over SUB SUB LIST to reveal nested submenu at (534, 346) on xpath=//a[text() = 'SUB SUB LIST »']
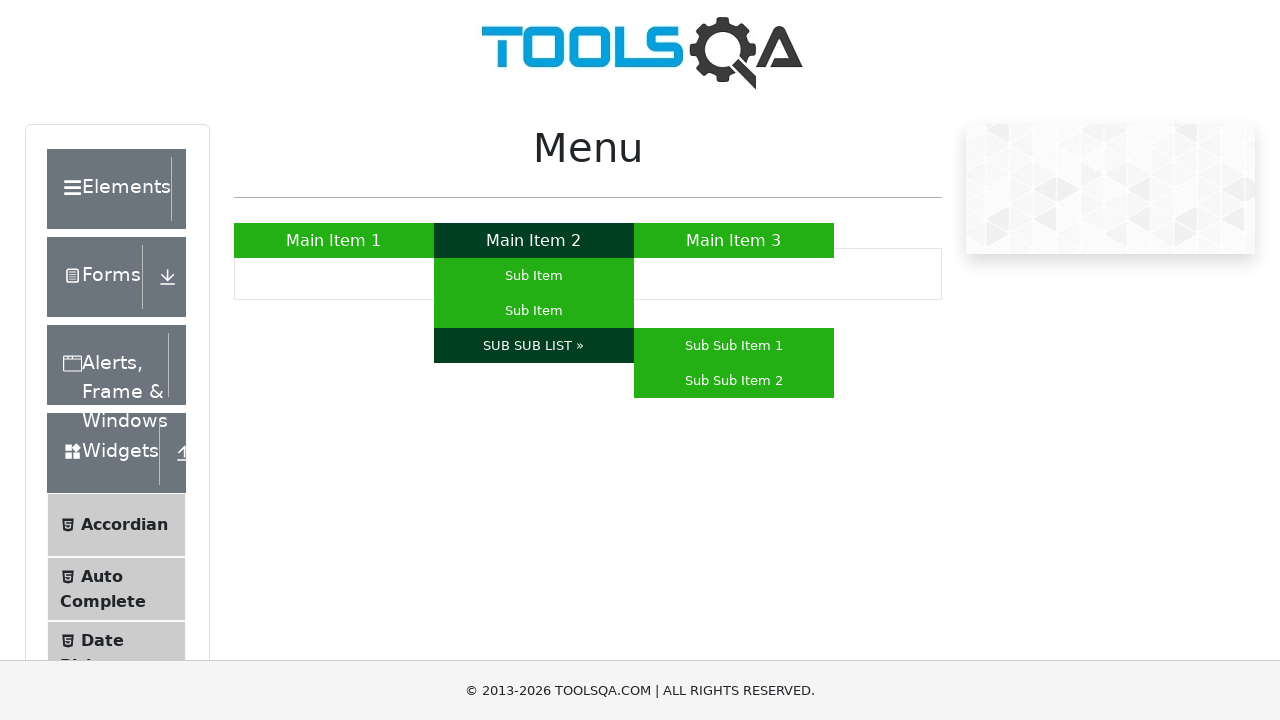

Hovered over Sub Sub Item 2 in the nested submenu at (734, 380) on xpath=//a[text() = 'Sub Sub Item 2']
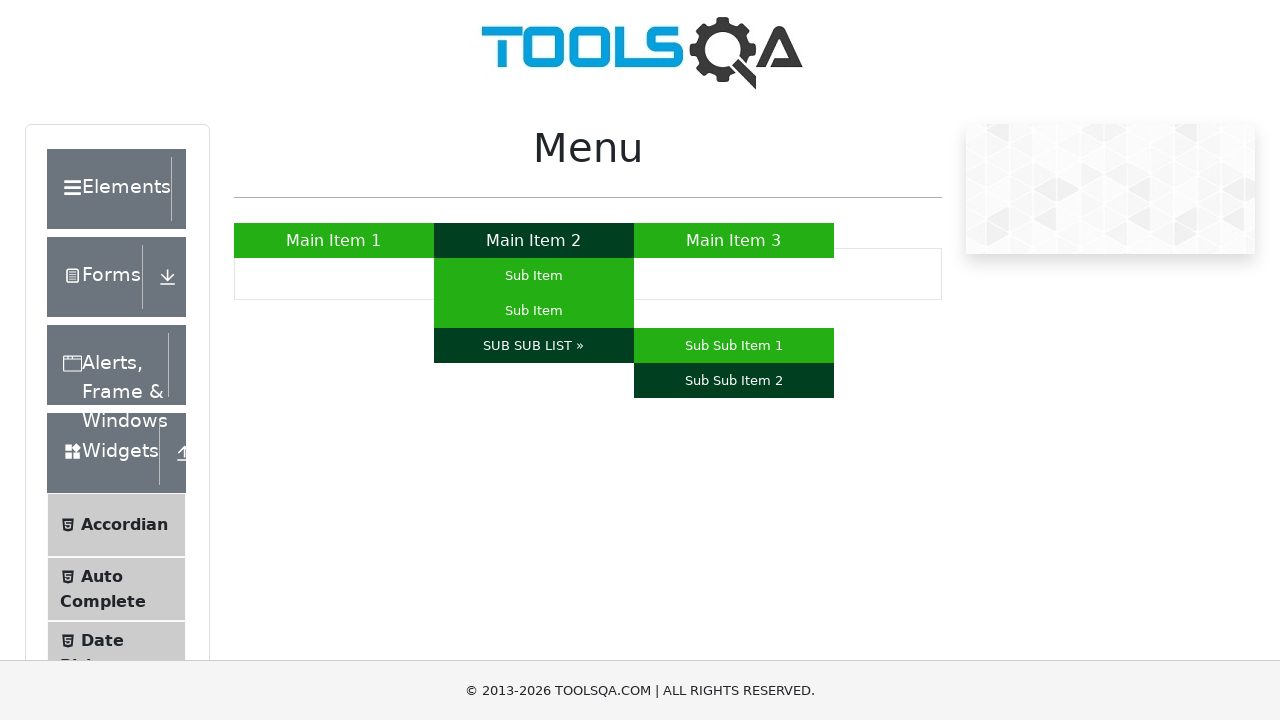

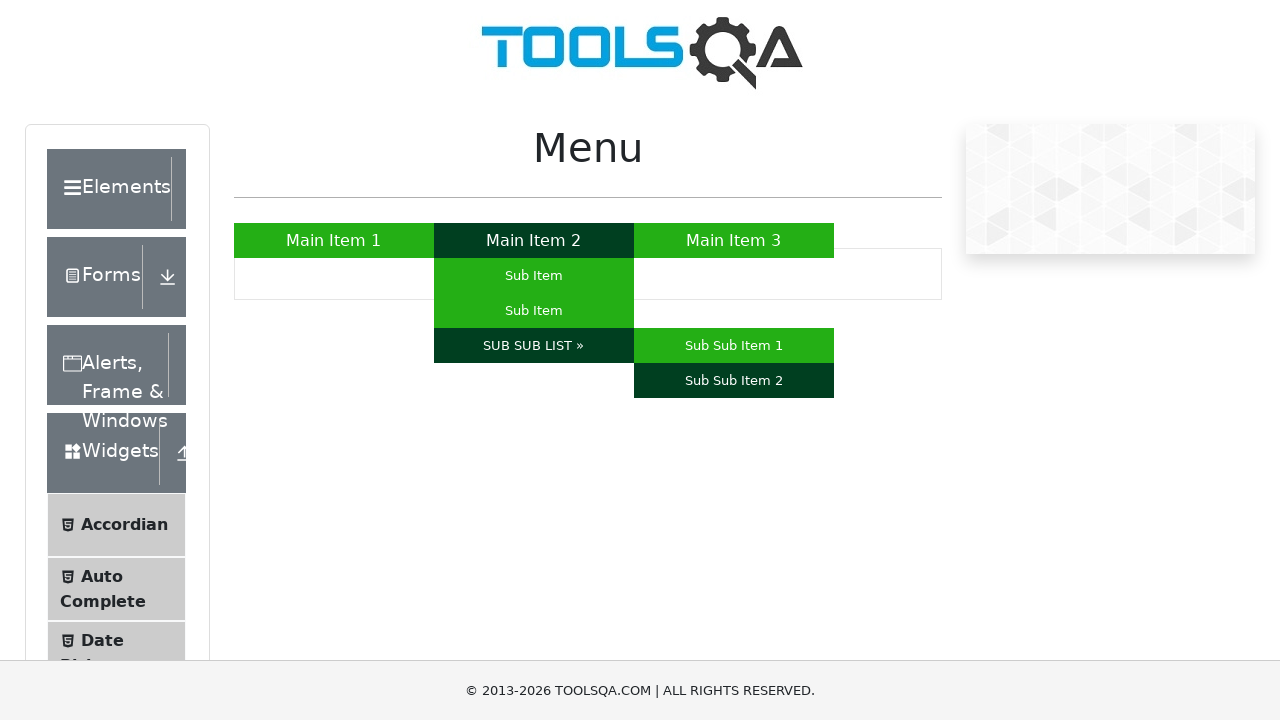